Tests submitting an answer to a Stepik coding exercise by filling in a textarea with a code answer and clicking the submit button

Starting URL: https://stepik.org/lesson/25969/step/12

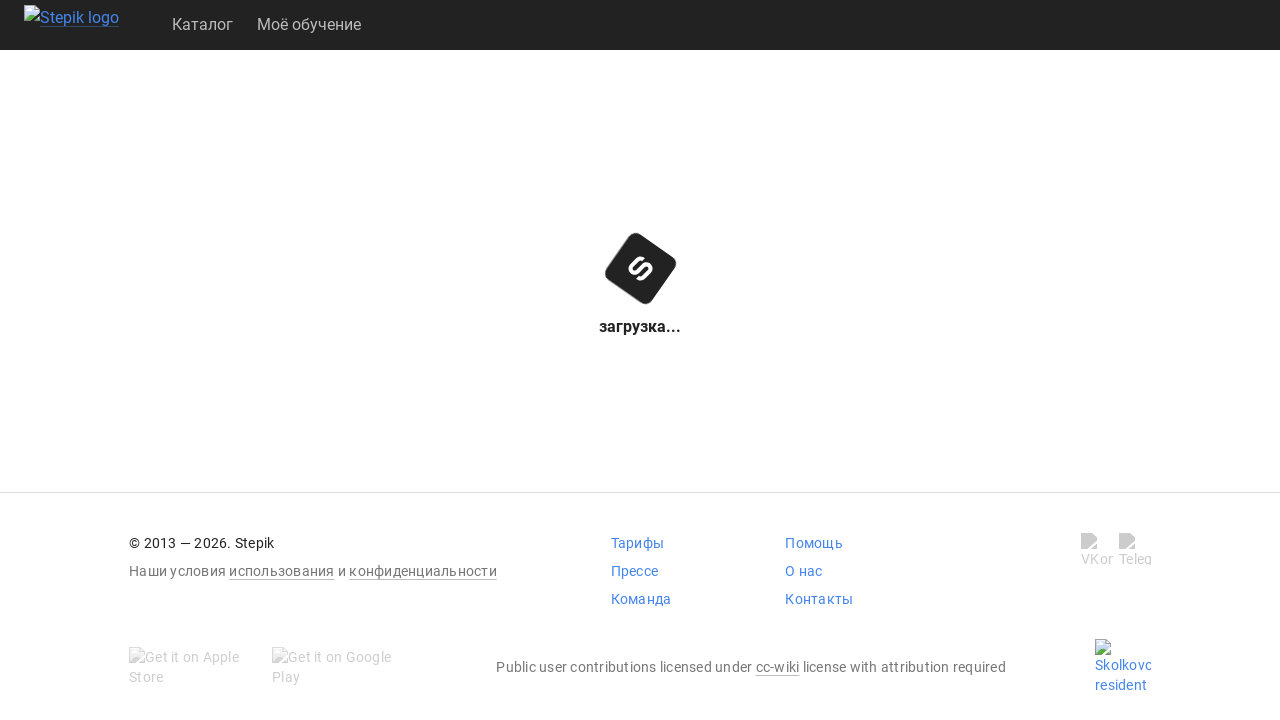

Waited for textarea to be available
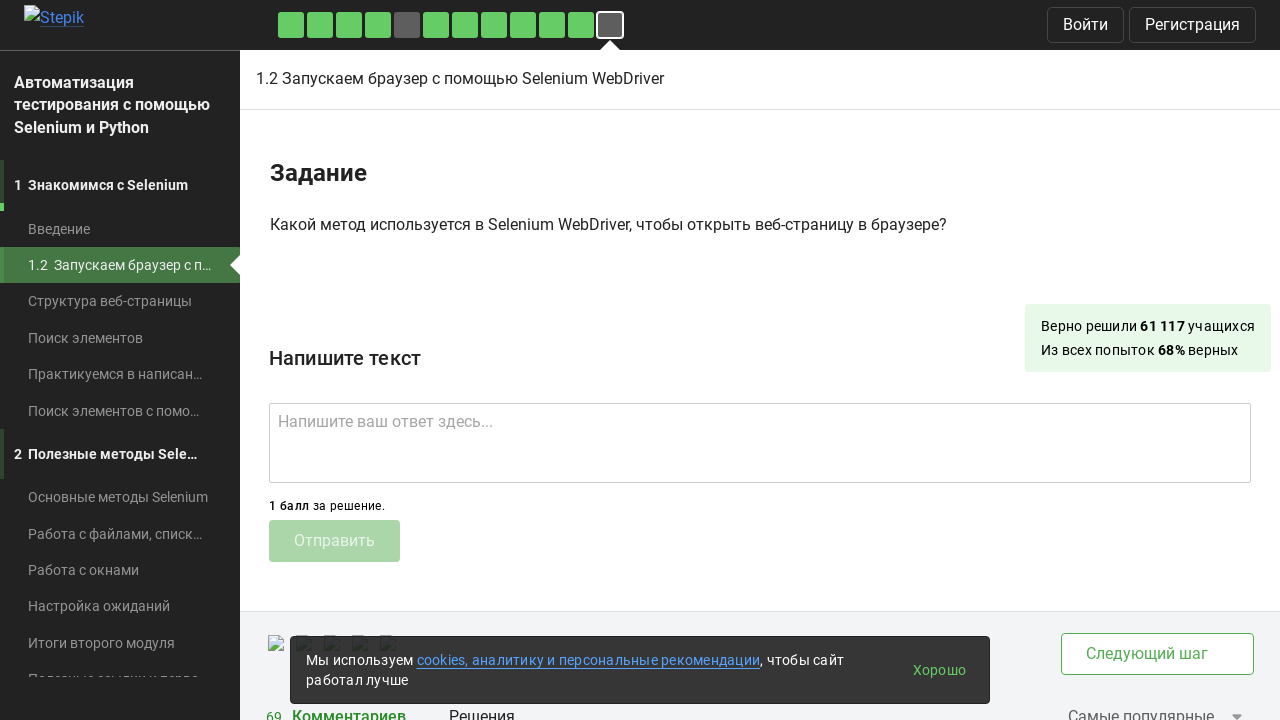

Filled textarea with code answer 'get()' on .textarea
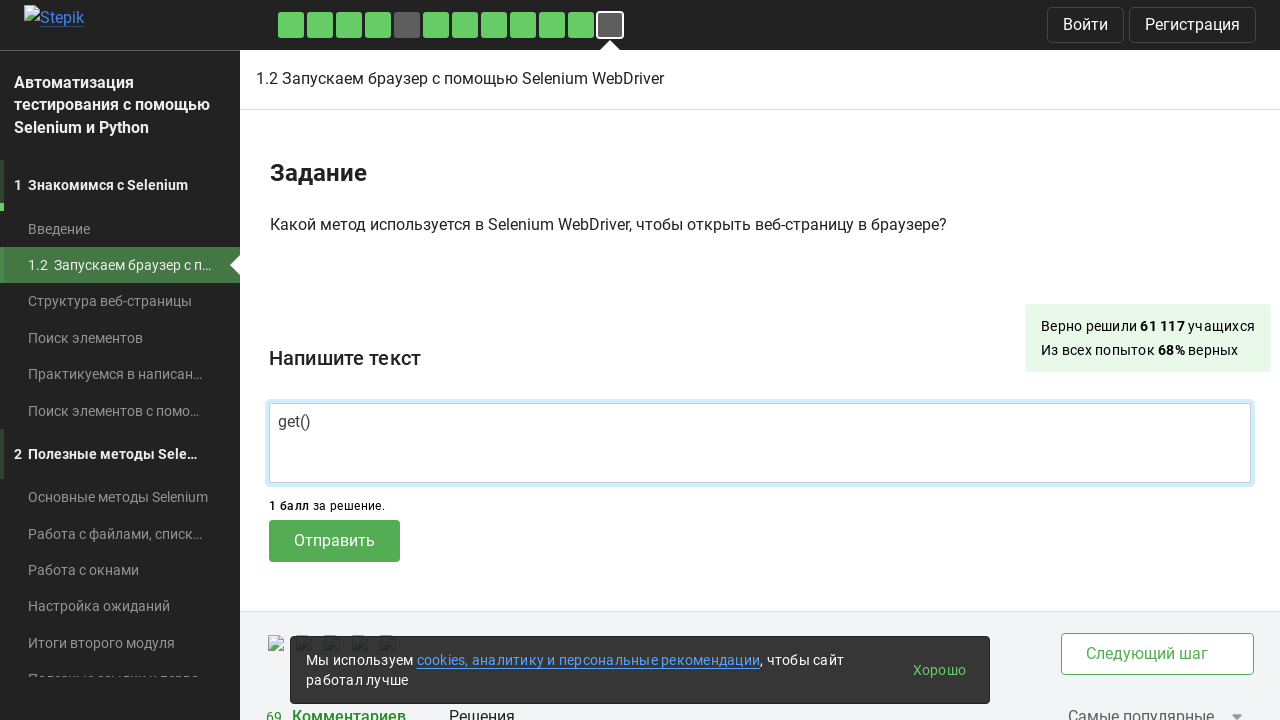

Clicked submit button to submit coding exercise answer at (334, 541) on .submit-submission
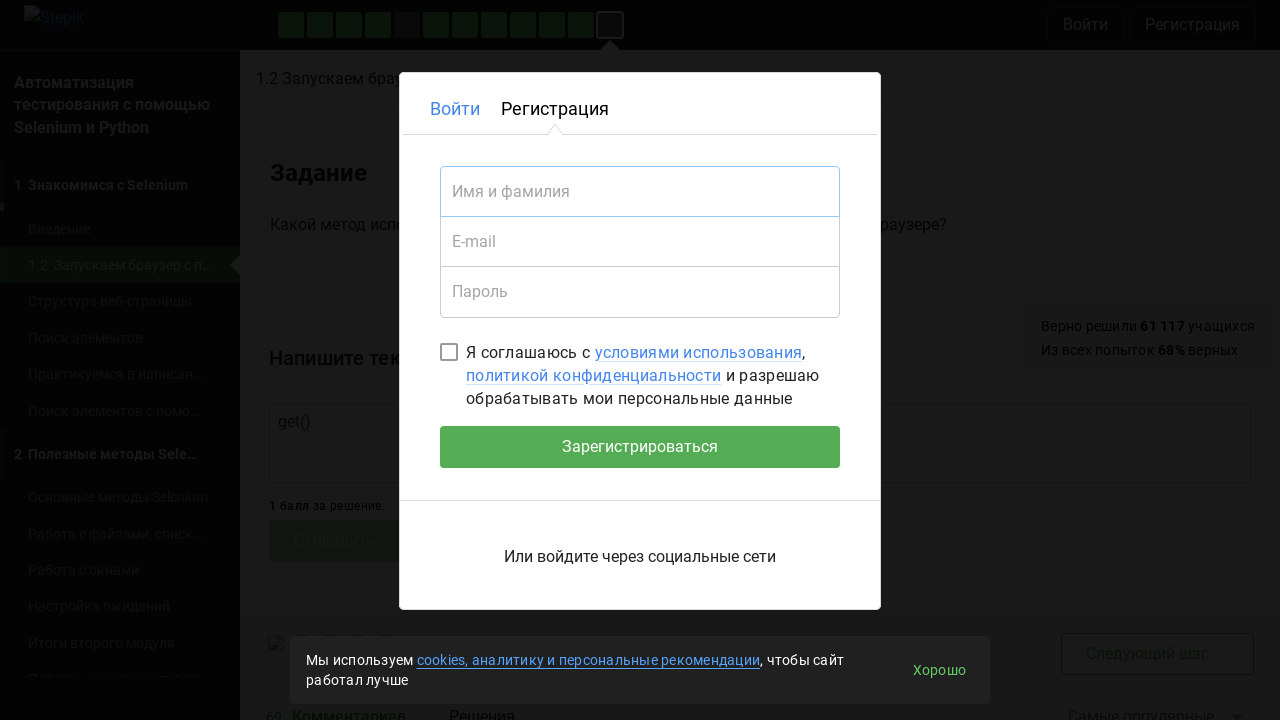

Waited 2 seconds for submission to process
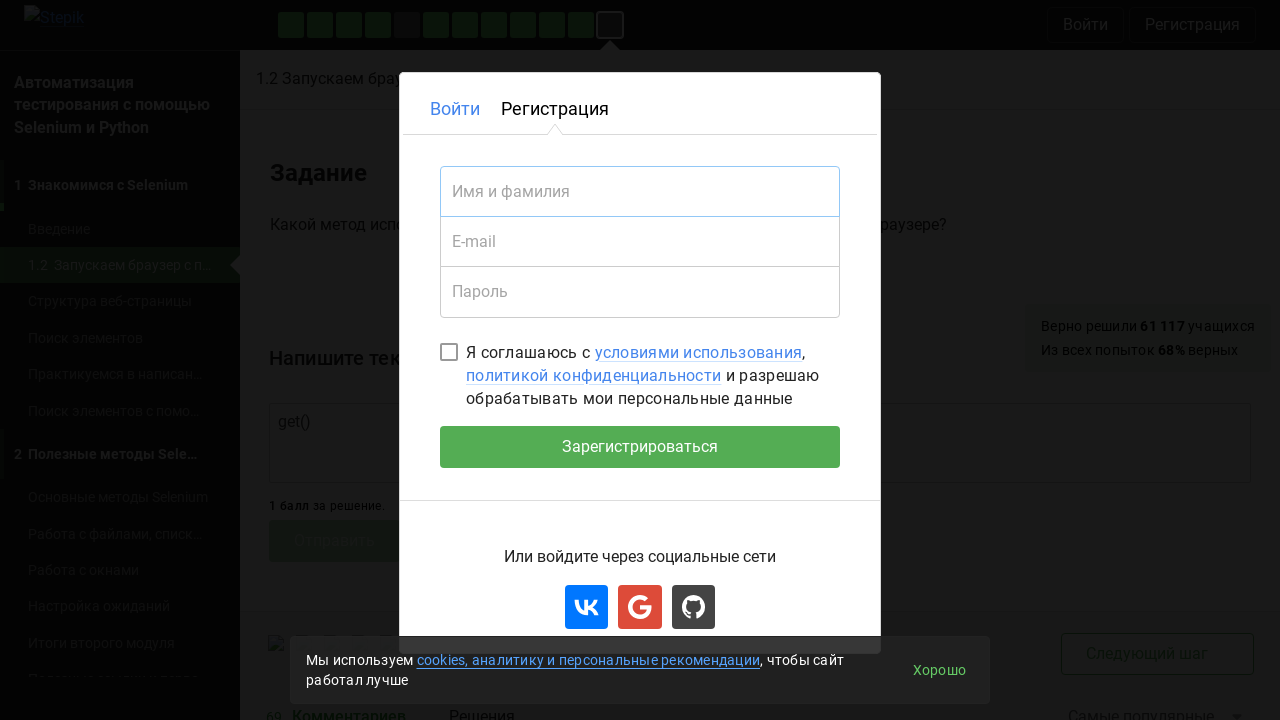

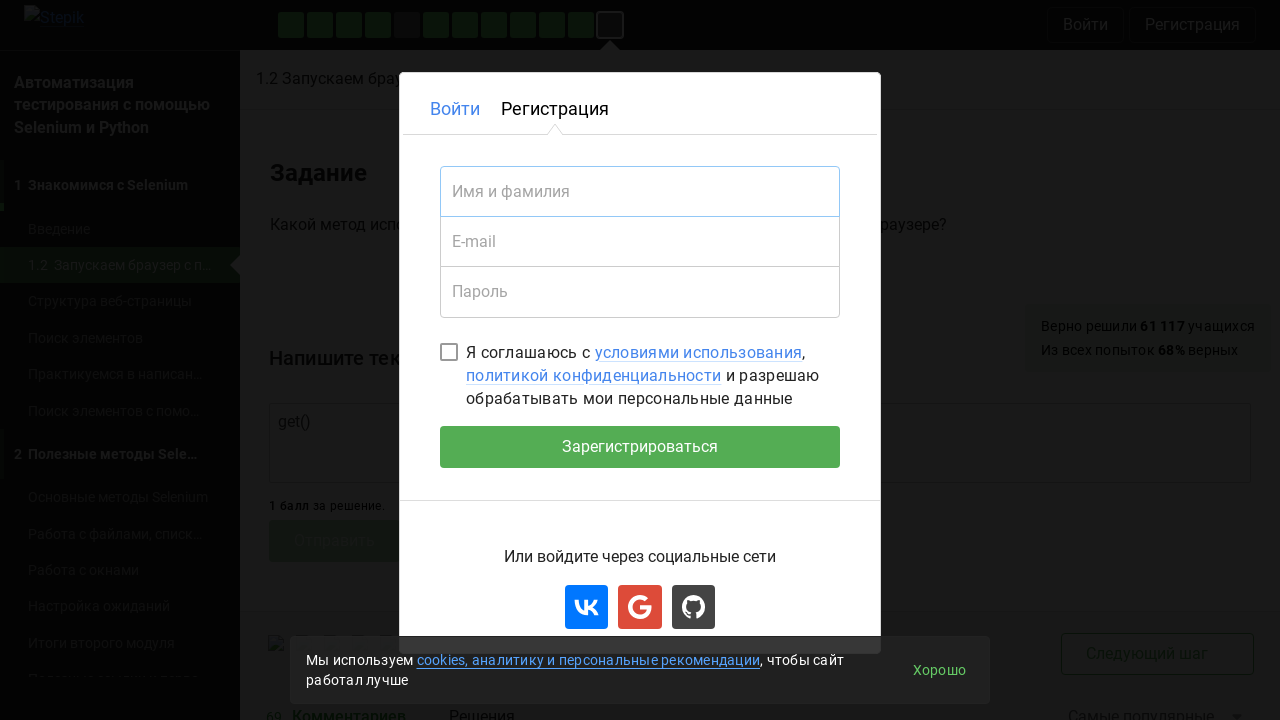